Navigates to QQ verification code page, locates the captcha image by its ID, and extracts the image source URL using JavaScript evaluation.

Starting URL: https://id.qq.com/vc.html

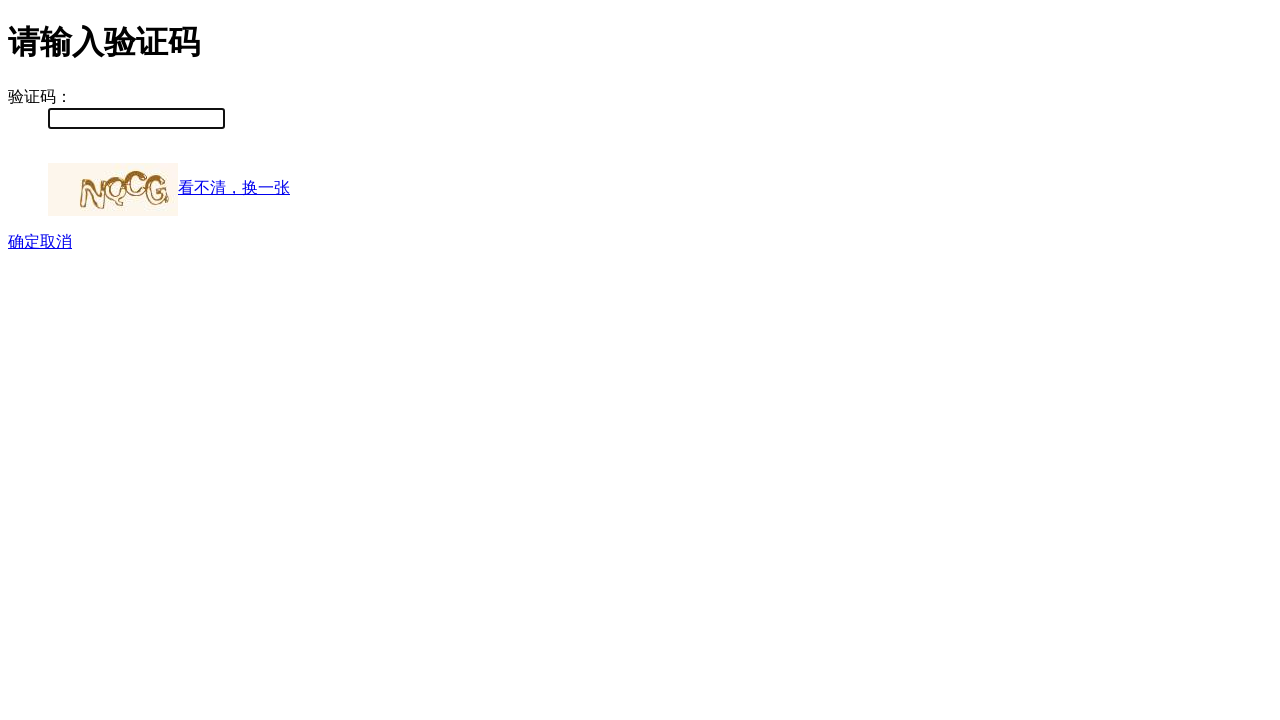

Navigated to QQ verification code page
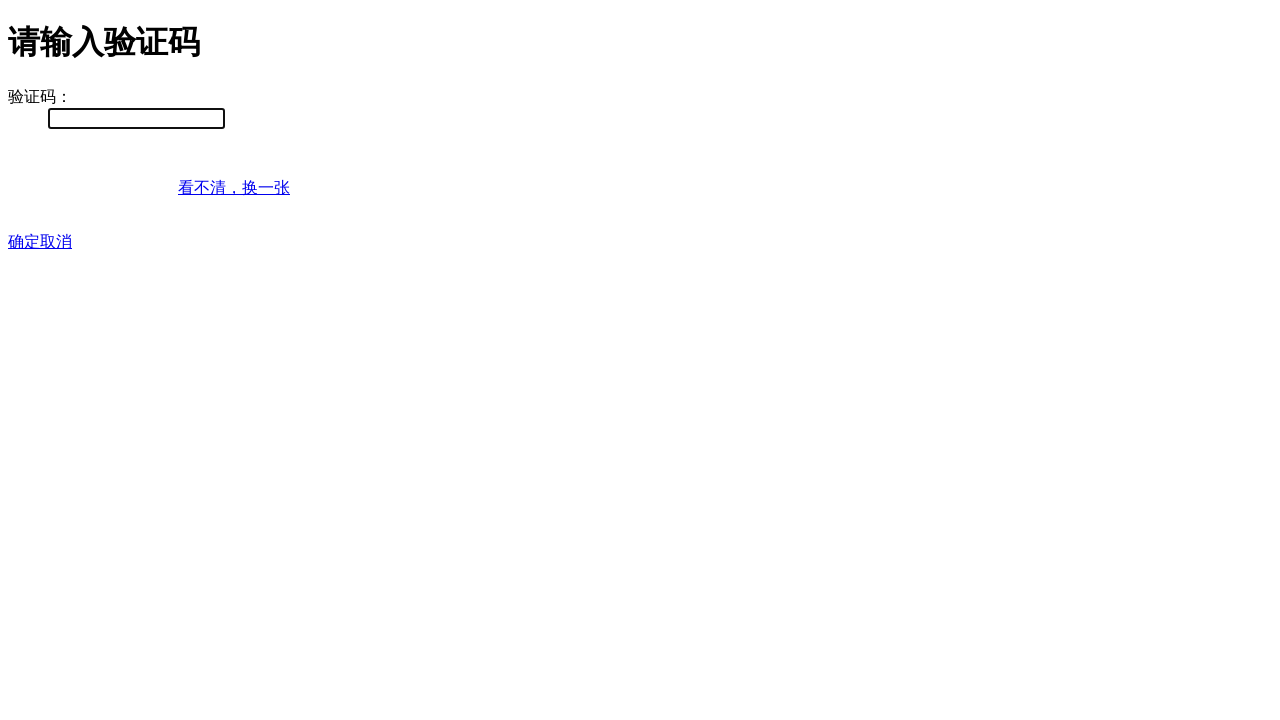

Page loaded with networkidle state
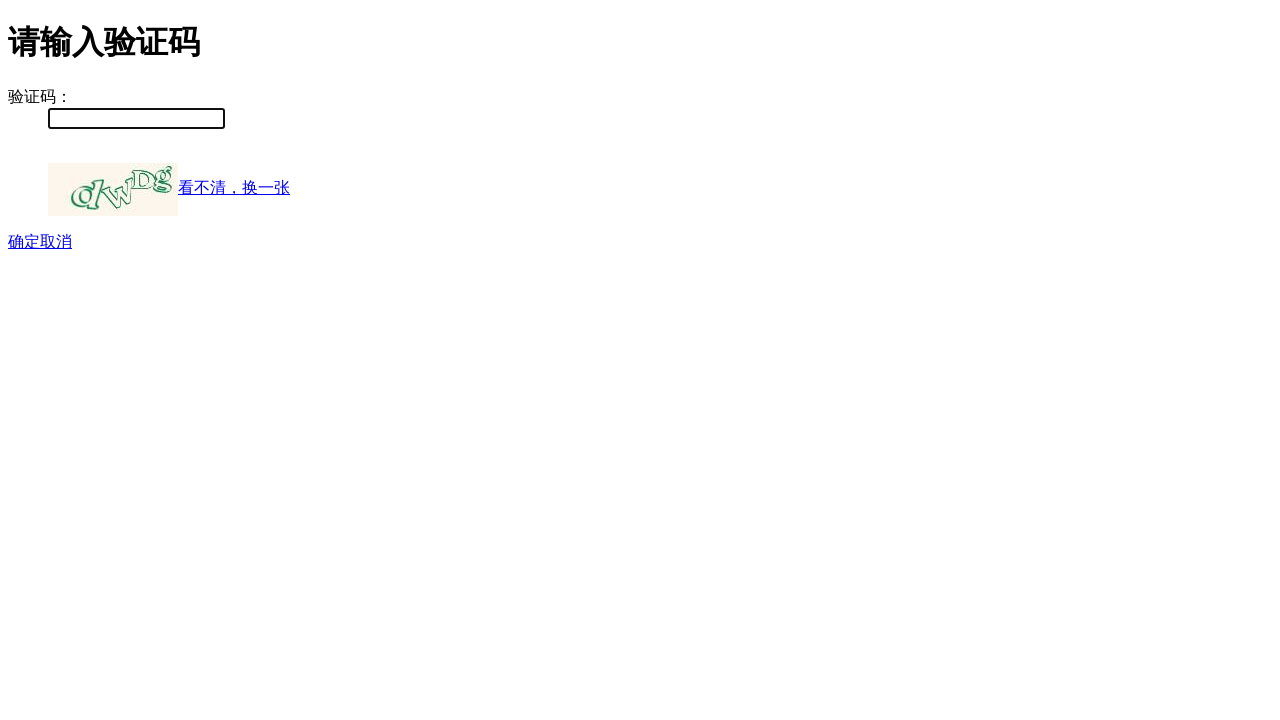

Extracted captcha image source URL from element with ID 'img'
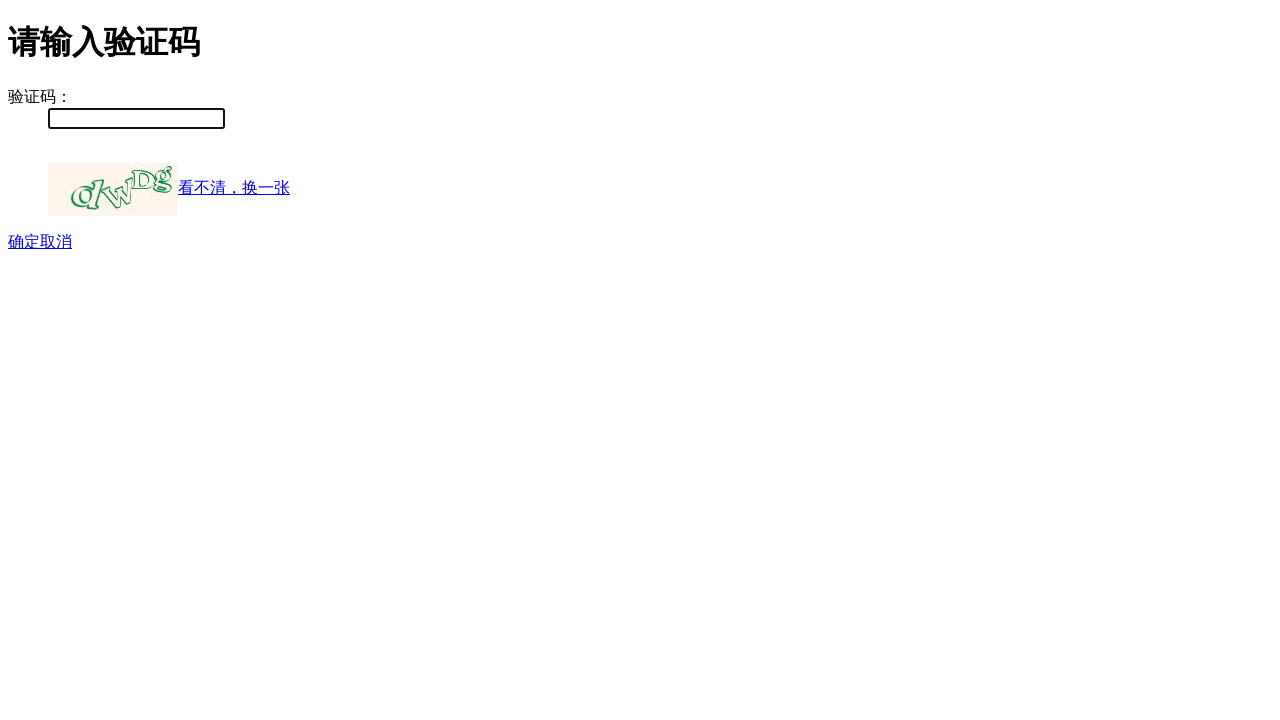

Verified that captcha image source URL is valid and non-empty
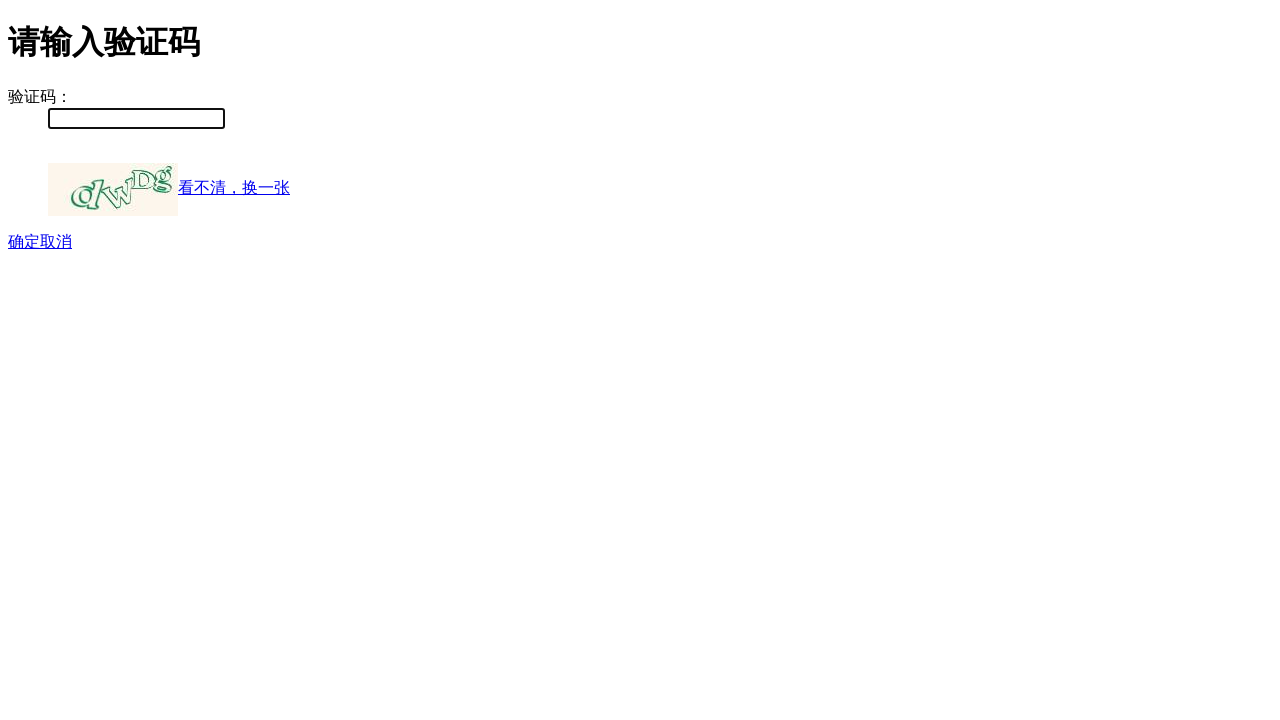

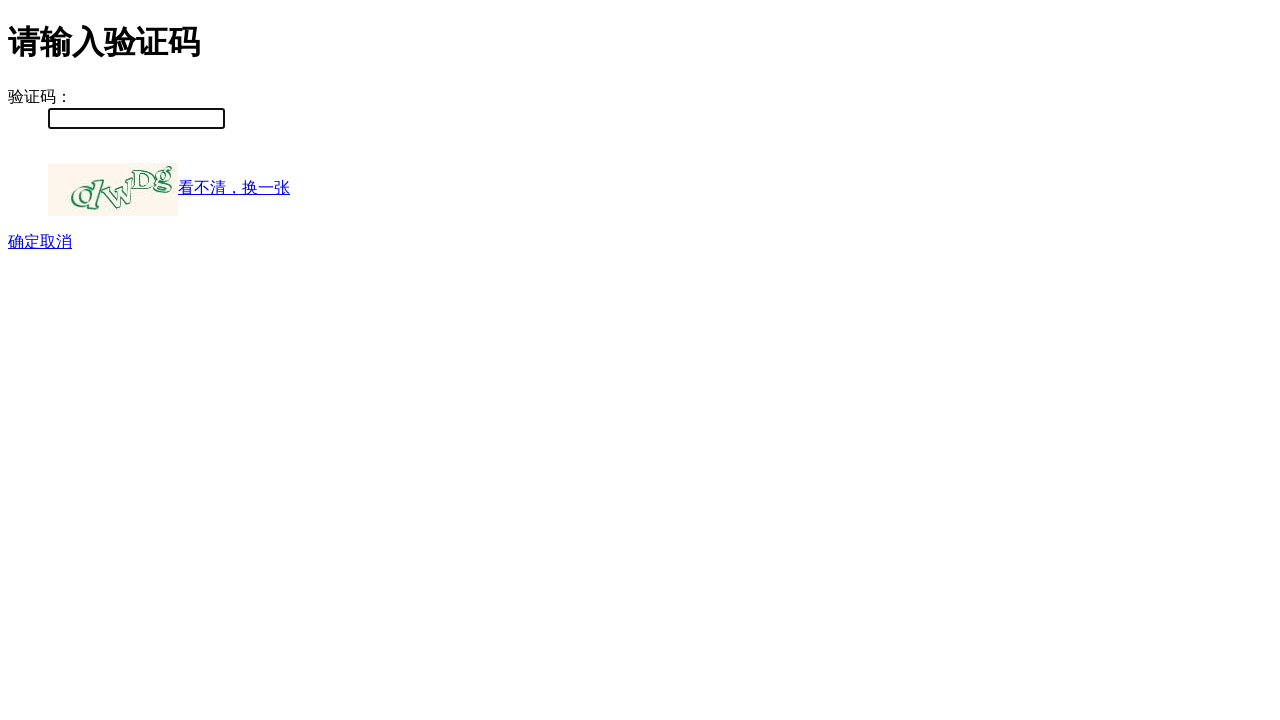